Clicks "Create account" button and fills in the first name field

Starting URL: https://gmail.com

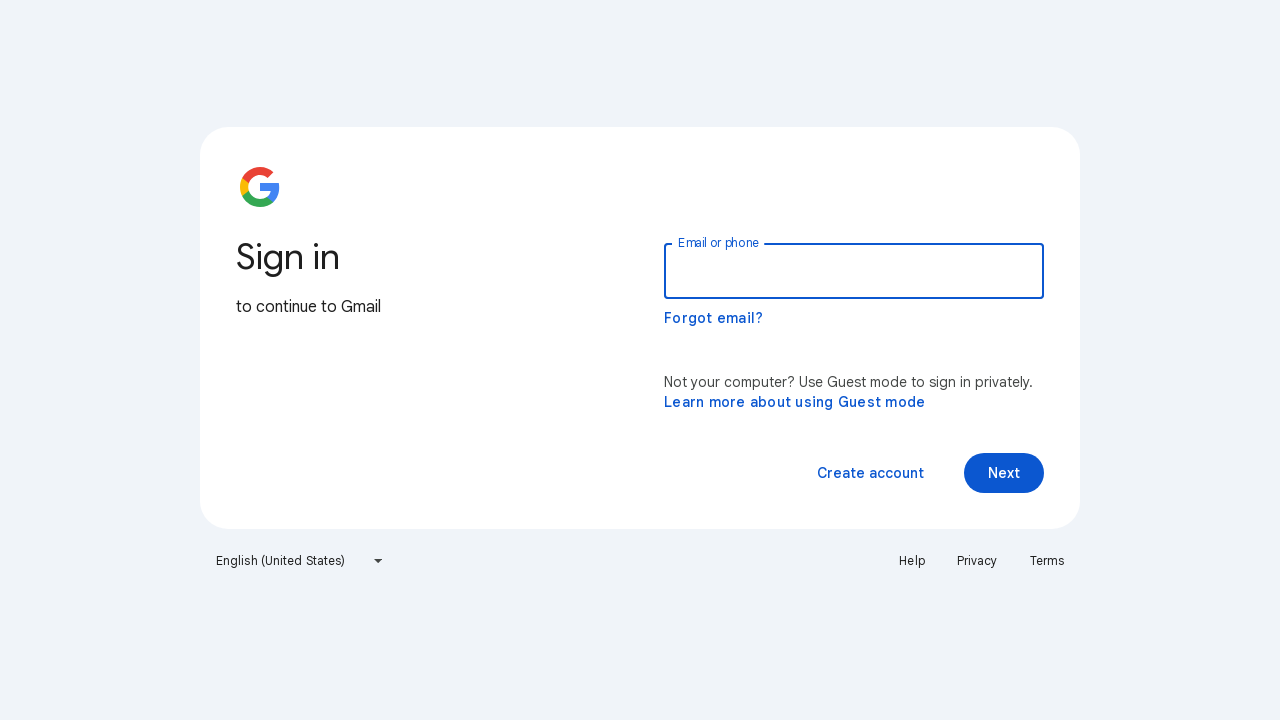

Clicked 'Create account' button at (870, 473) on span:has-text('Create account')
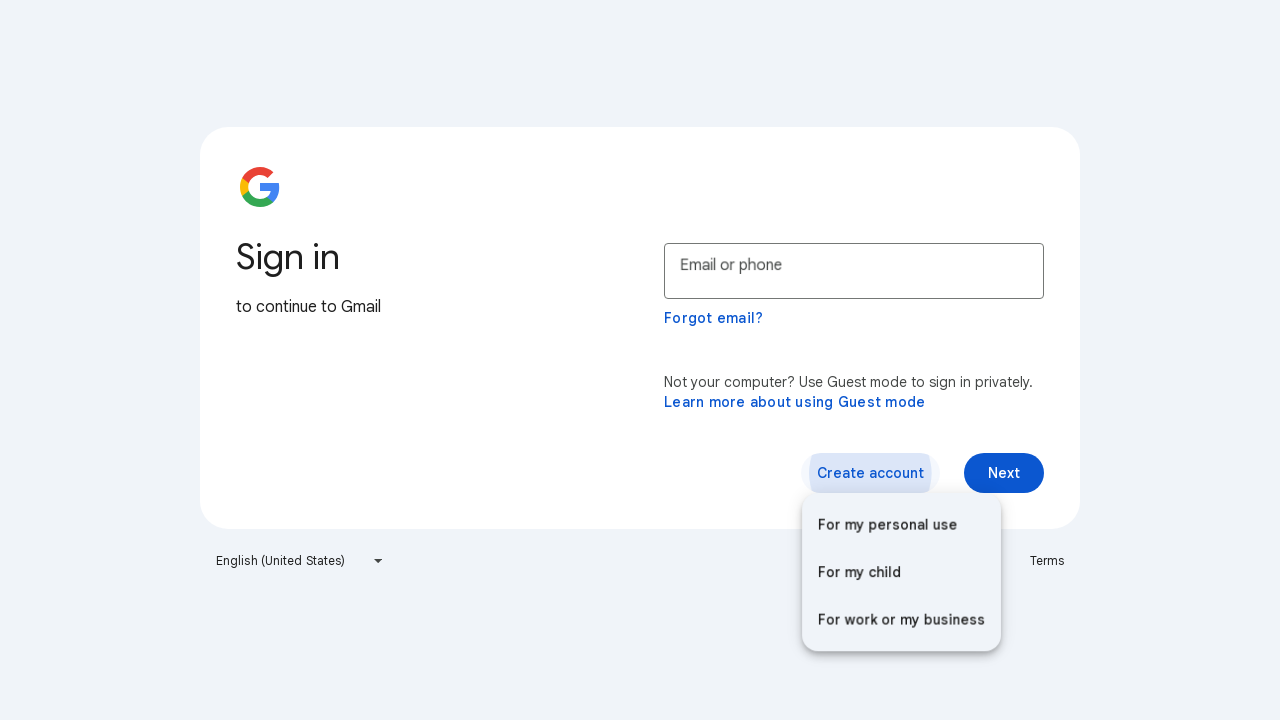

Filled first name field with 'John' on .whsOnd
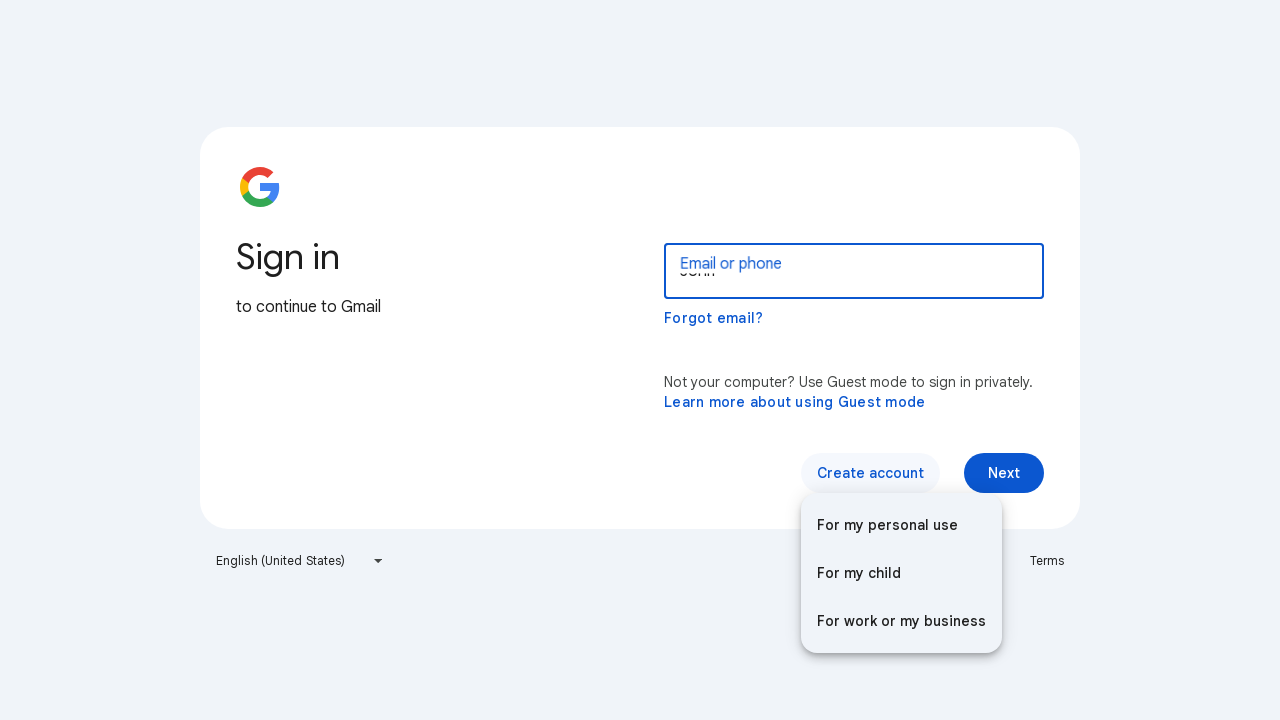

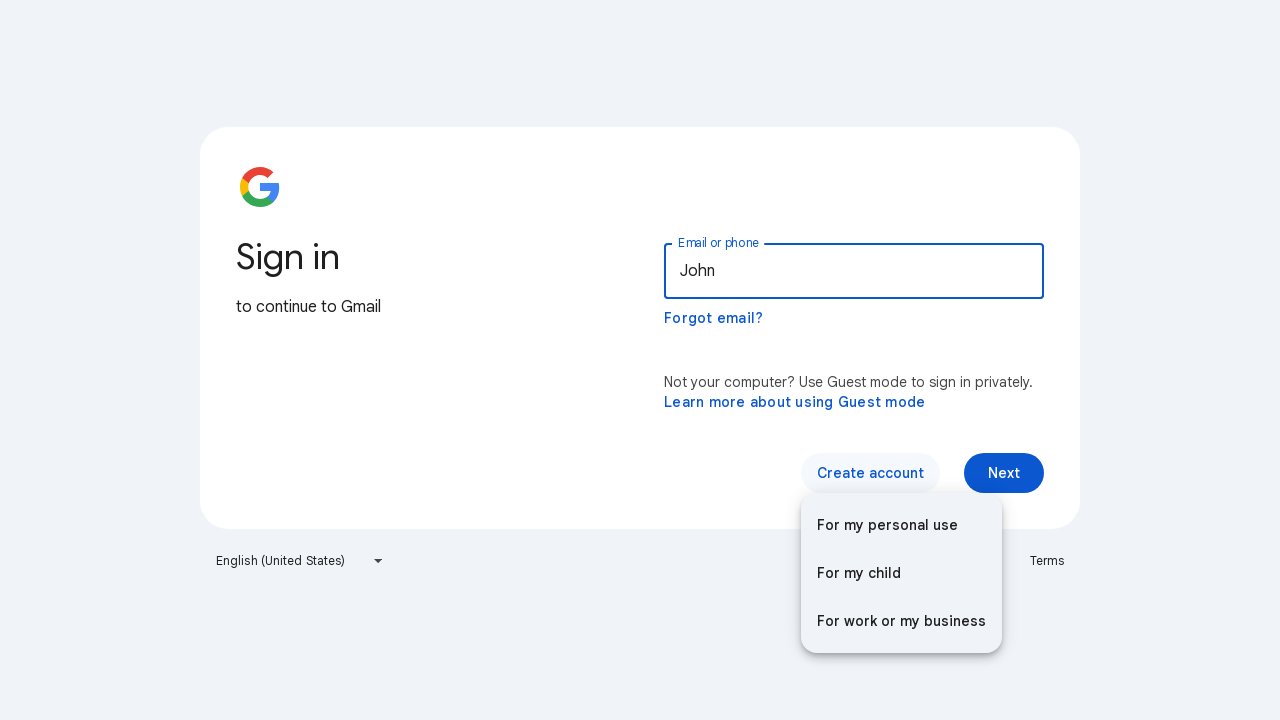